Tests opening multiple links from the footer's first column in separate tabs and iterating through all opened windows to verify they load correctly

Starting URL: https://rahulshettyacademy.com/AutomationPractice/

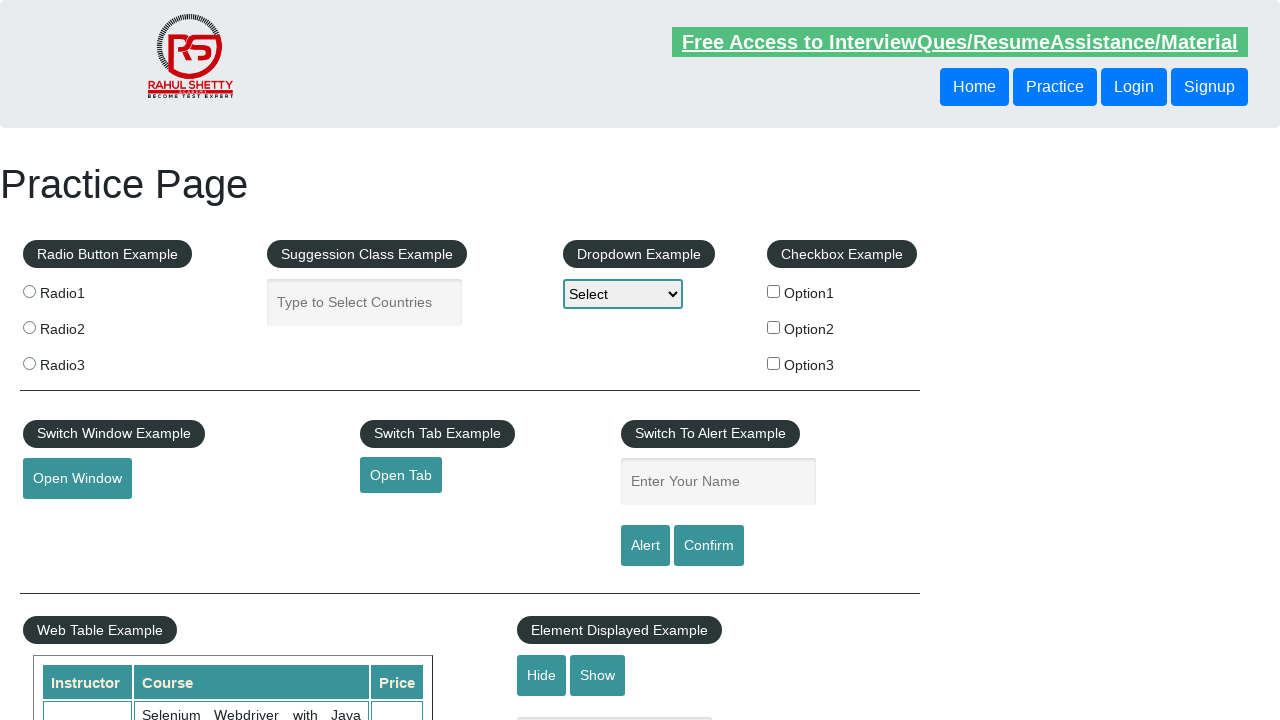

Located footer element with id 'gf-BIG'
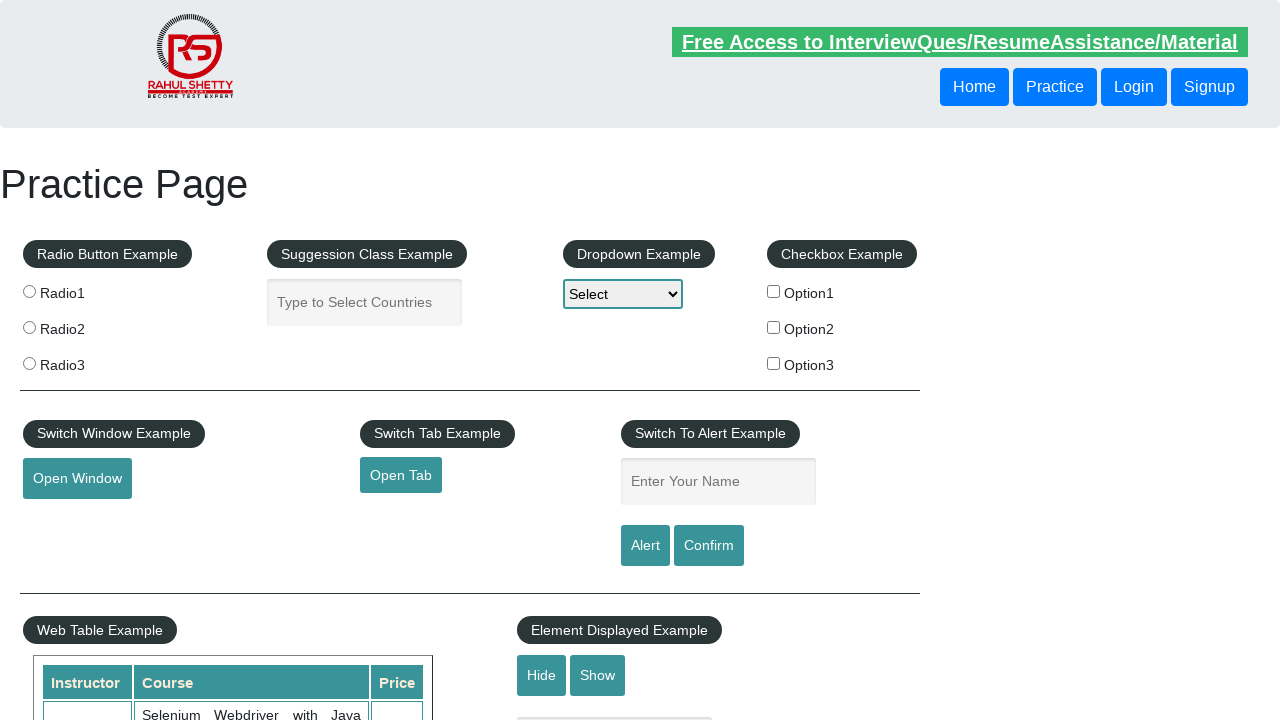

Located first column in footer
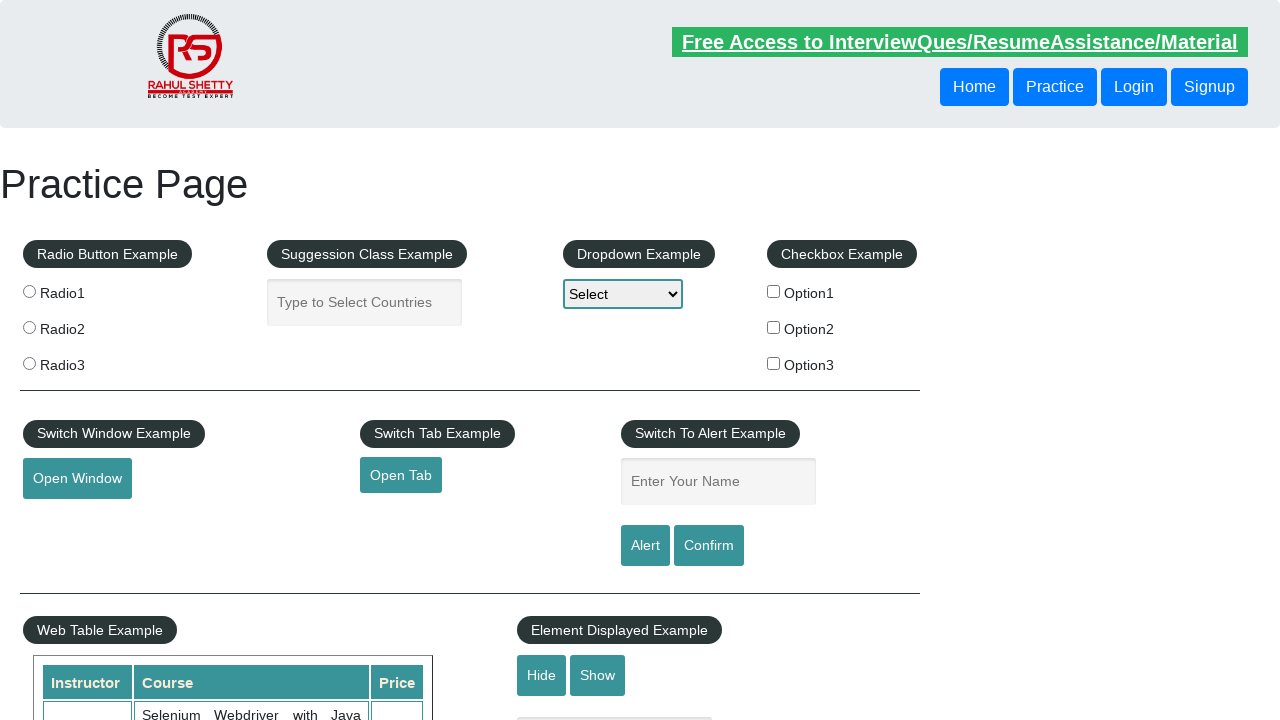

Found 5 links in first footer column
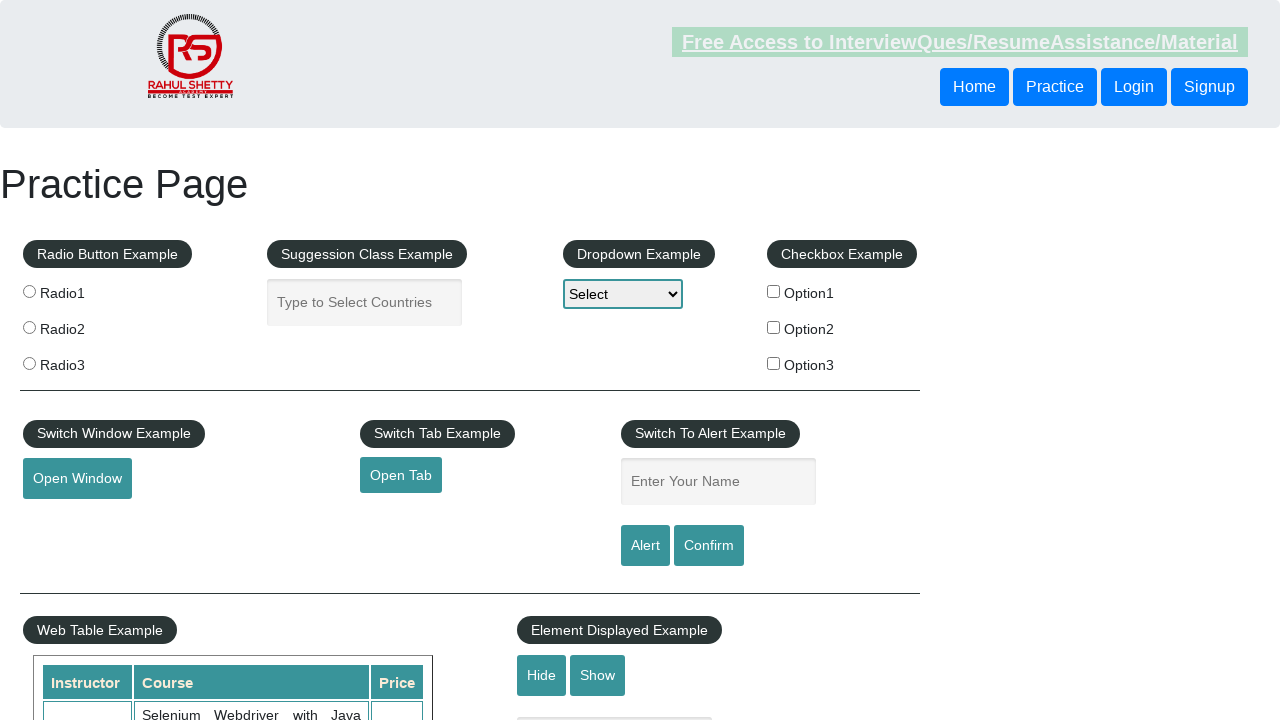

Stored reference to original window
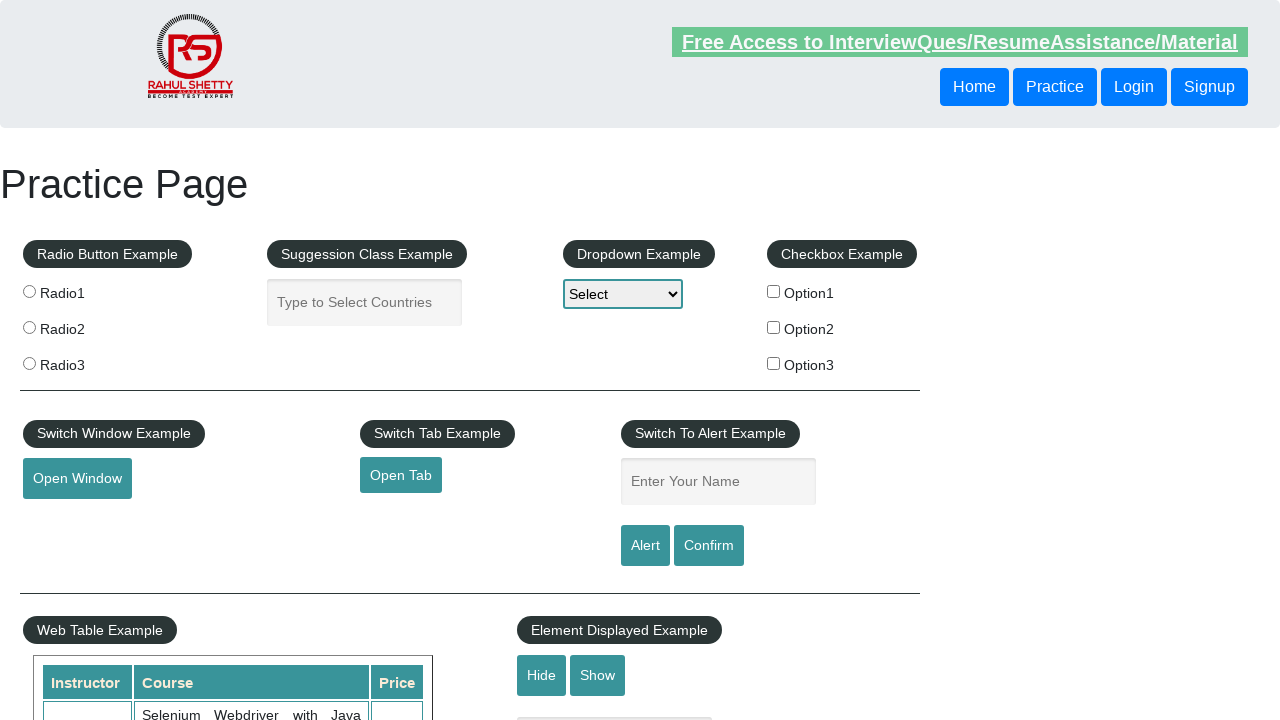

Opened link 1 in new tab using Ctrl+Click at (68, 520) on #gf-BIG >> xpath=//td[1]/ul >> a >> nth=1
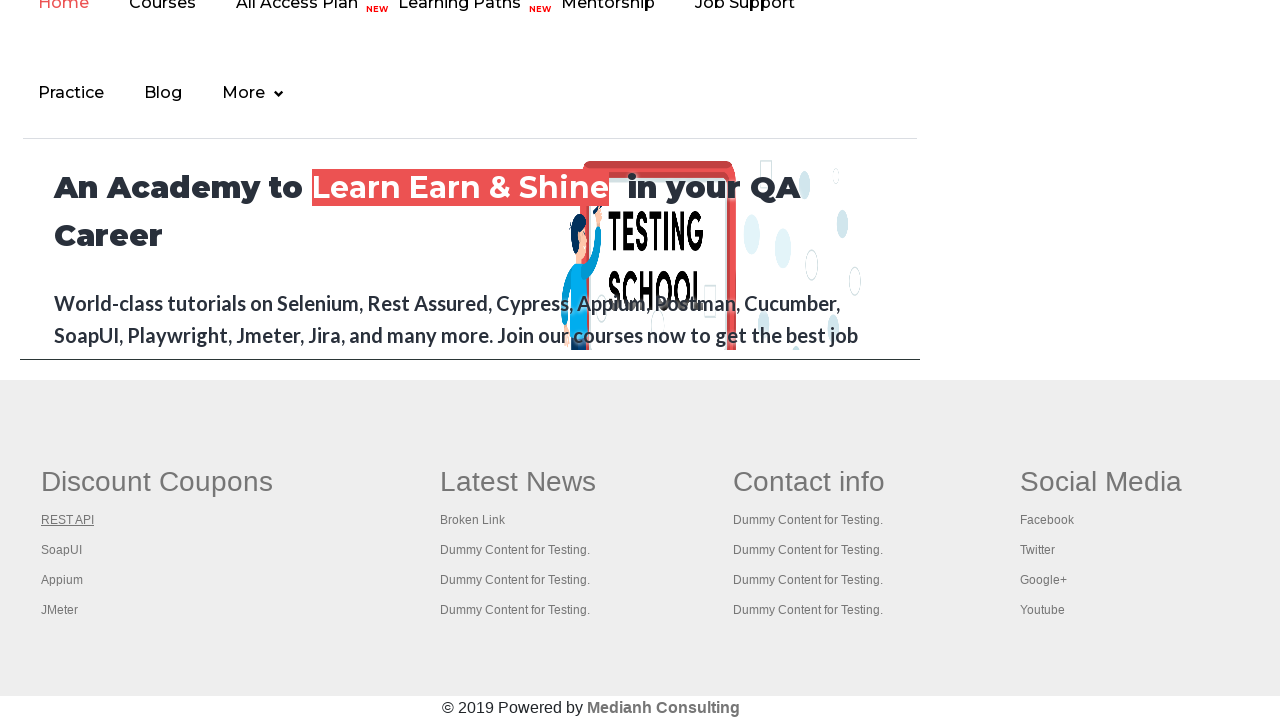

Opened link 2 in new tab using Ctrl+Click at (62, 550) on #gf-BIG >> xpath=//td[1]/ul >> a >> nth=2
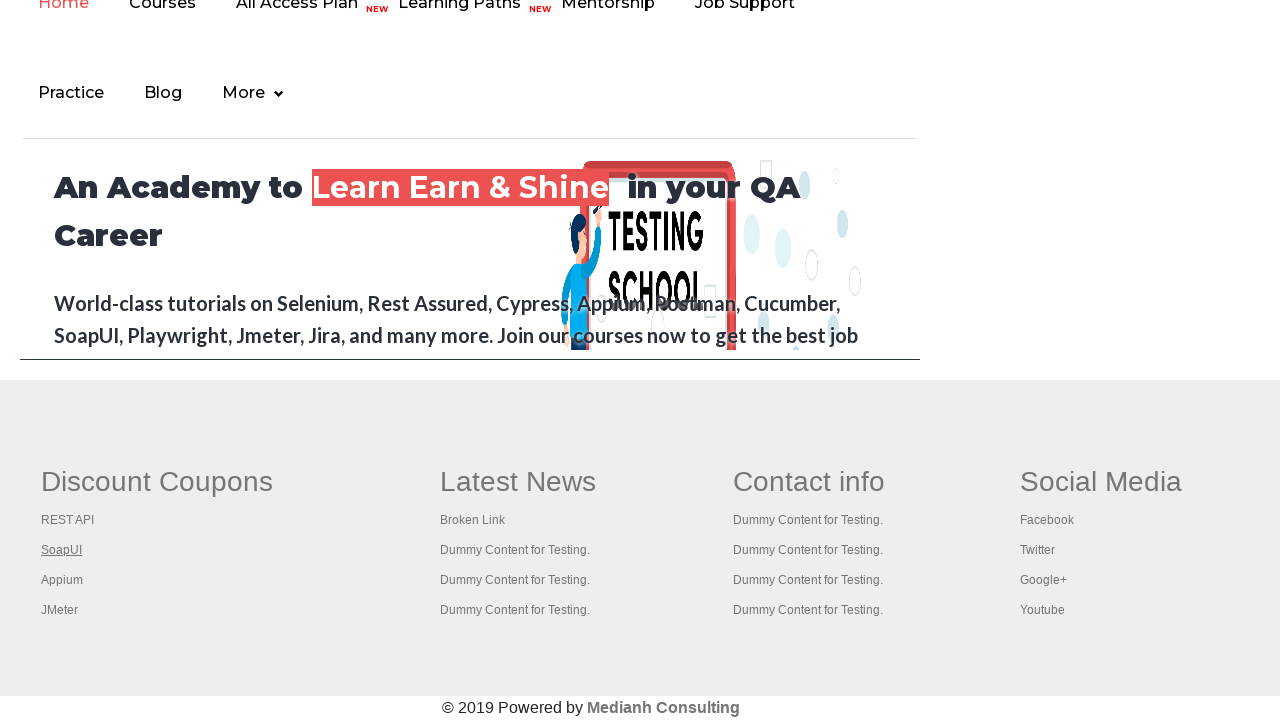

Opened link 3 in new tab using Ctrl+Click at (62, 580) on #gf-BIG >> xpath=//td[1]/ul >> a >> nth=3
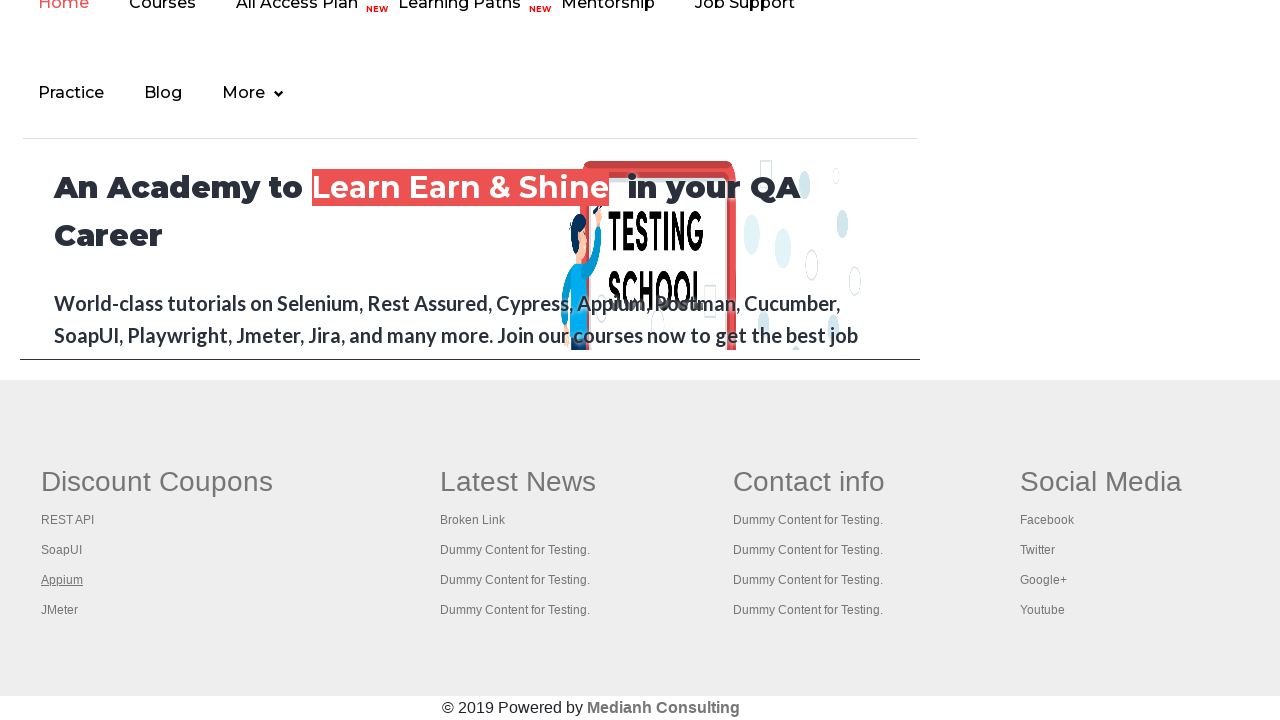

Opened link 4 in new tab using Ctrl+Click at (60, 610) on #gf-BIG >> xpath=//td[1]/ul >> a >> nth=4
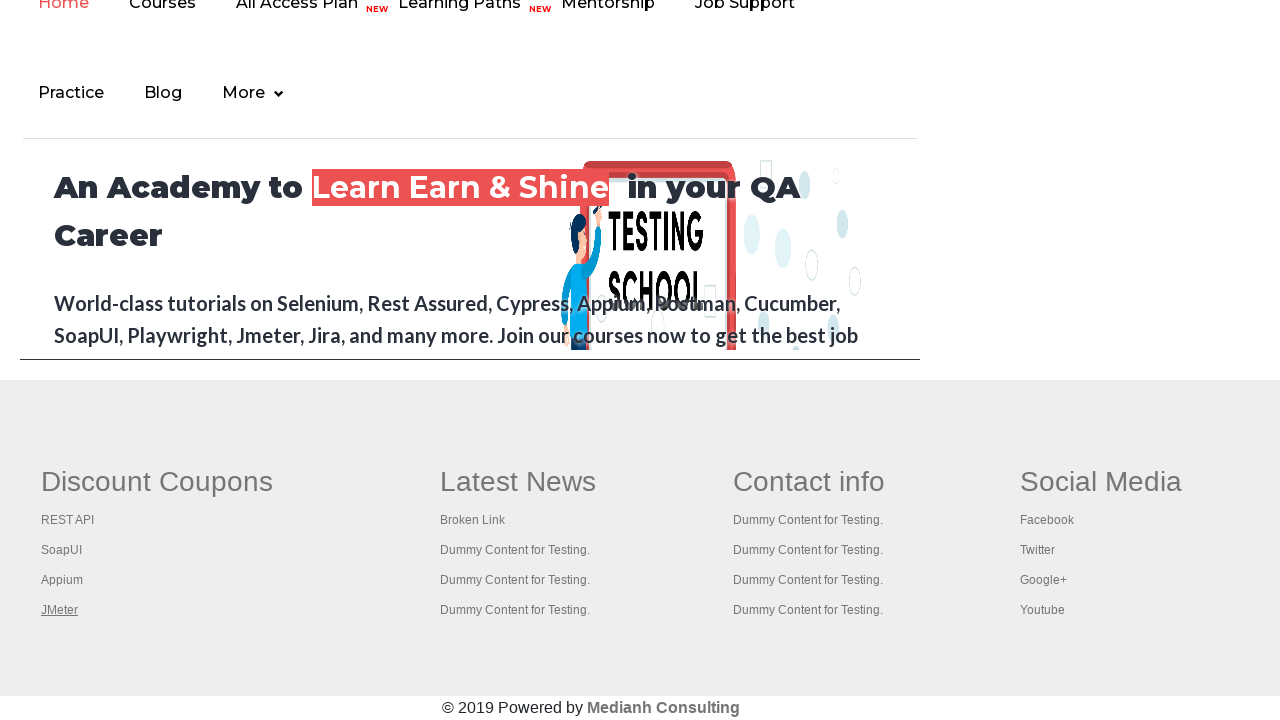

Waited 2 seconds for all tabs to load
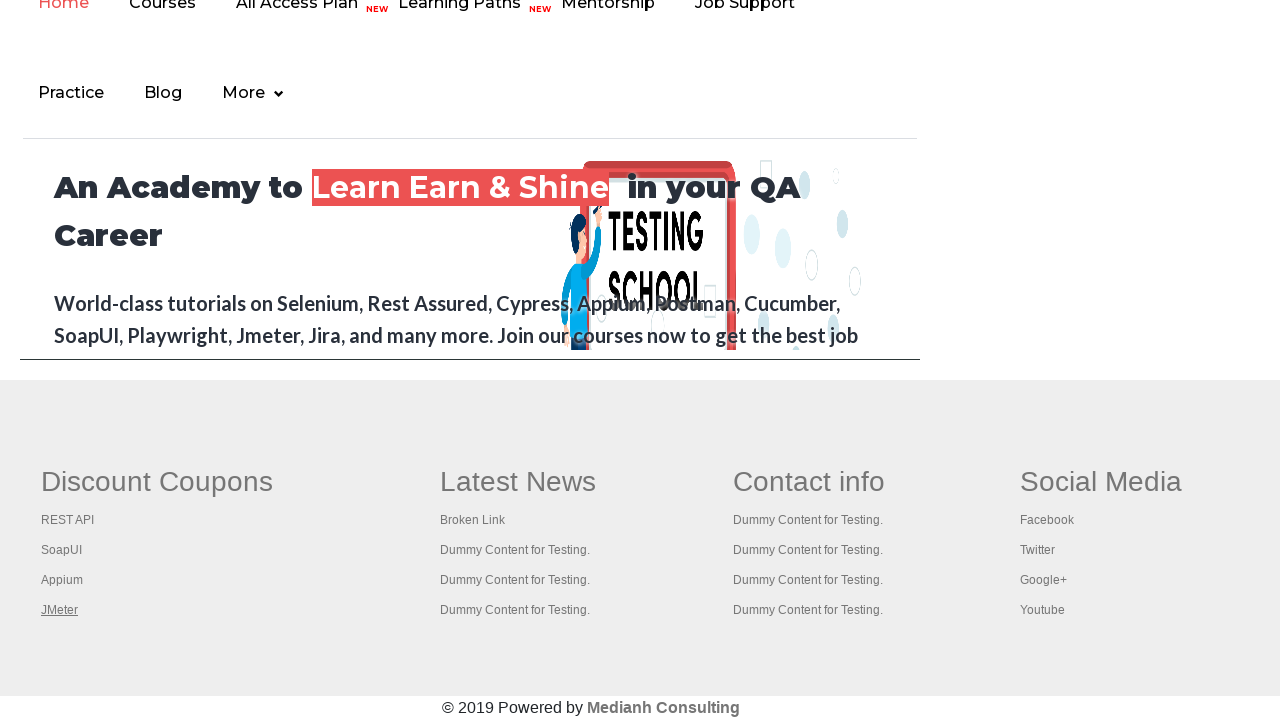

Retrieved all 5 open pages from context
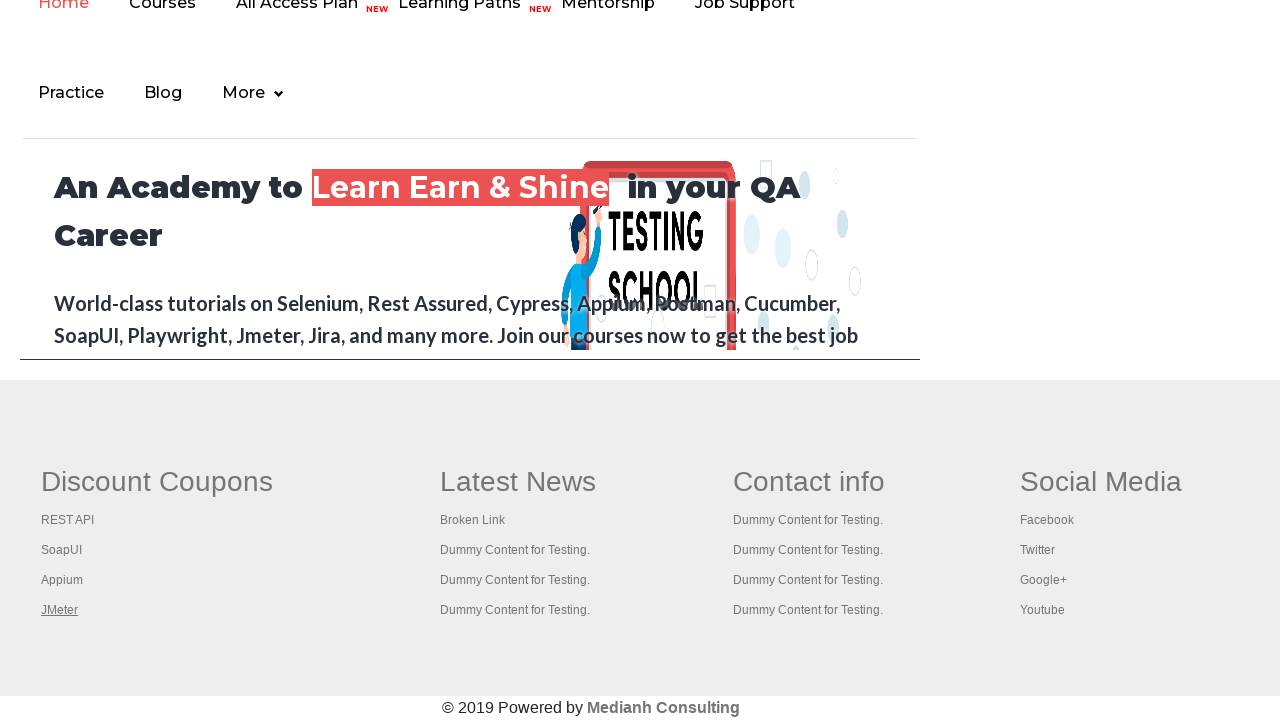

Brought current page to front
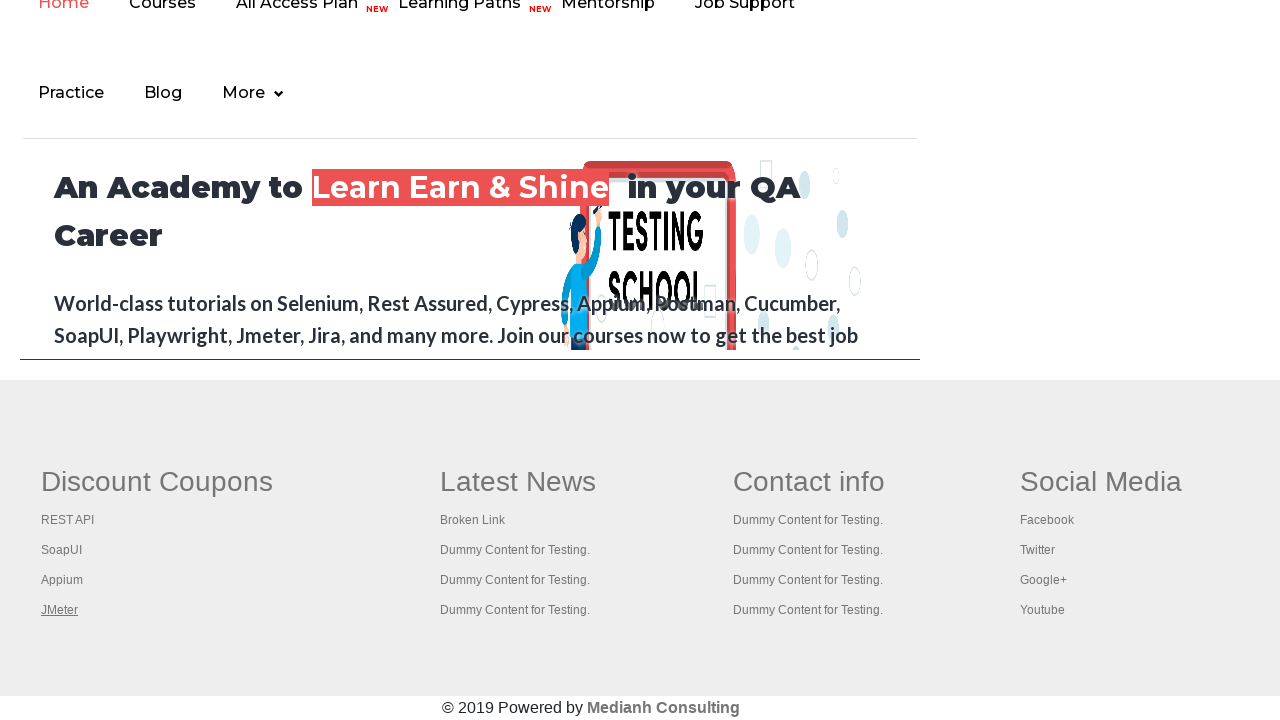

Verified page loaded to domcontentloaded state
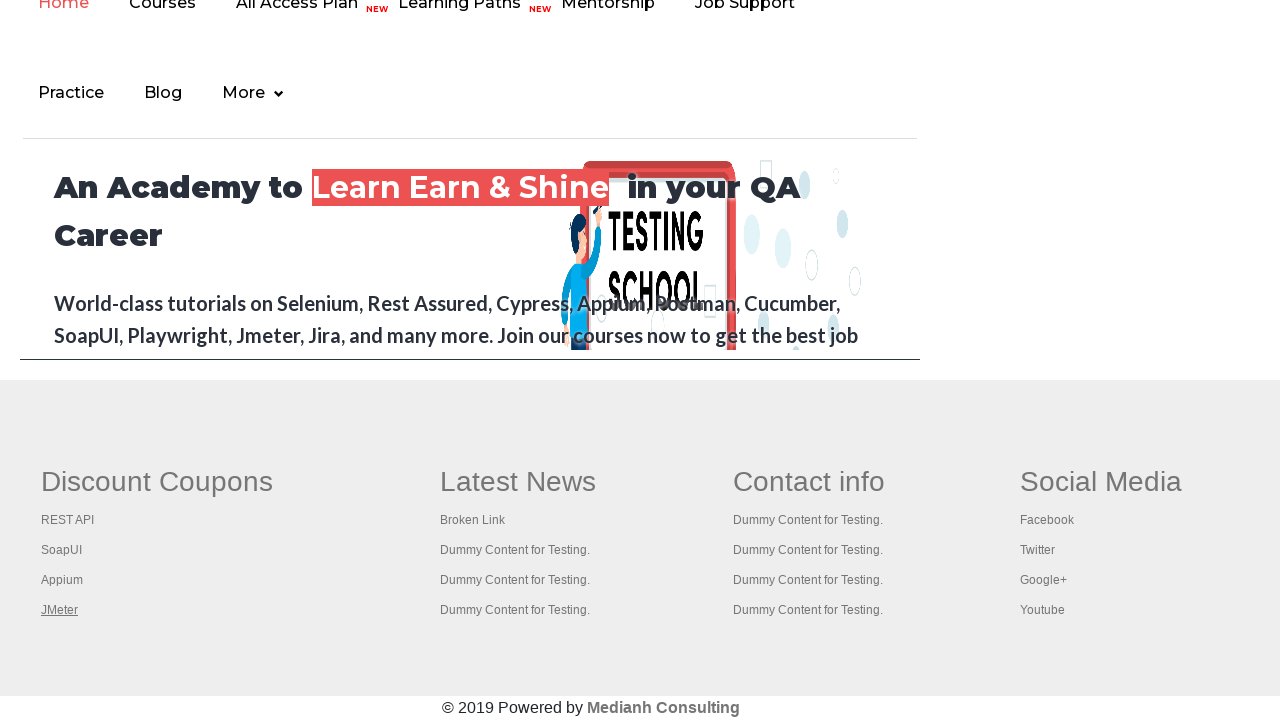

Brought current page to front
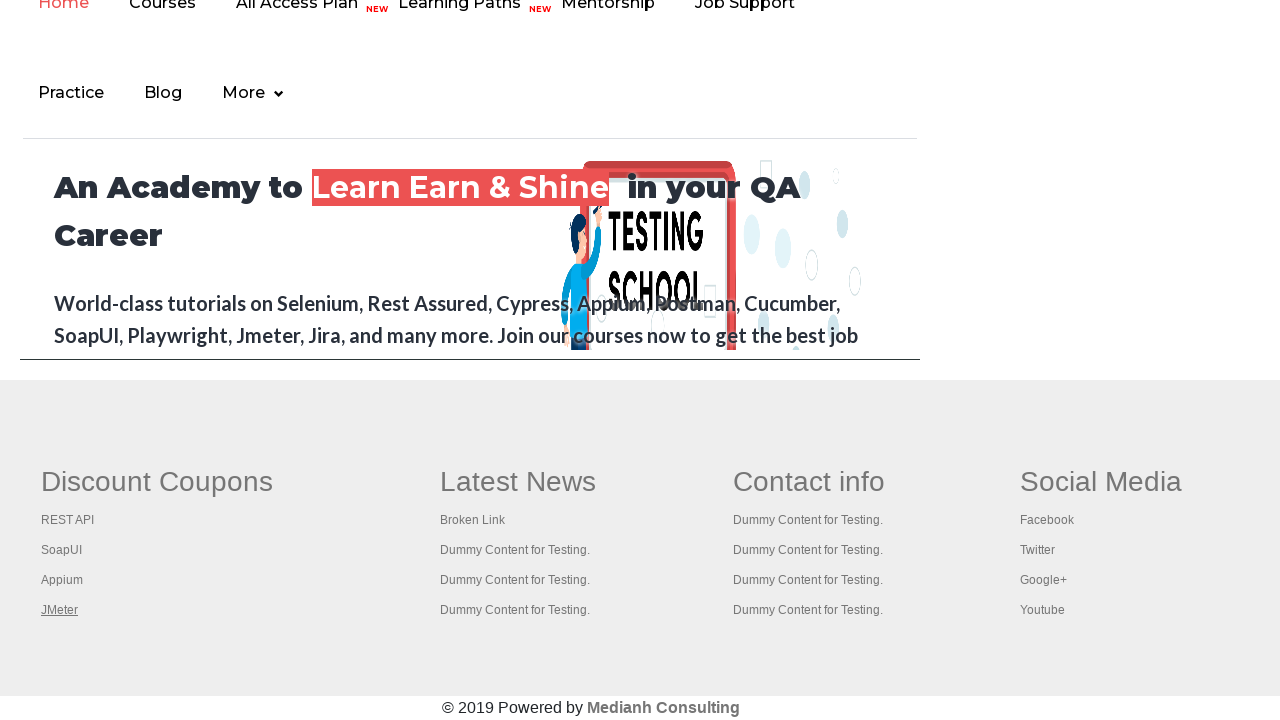

Verified page loaded to domcontentloaded state
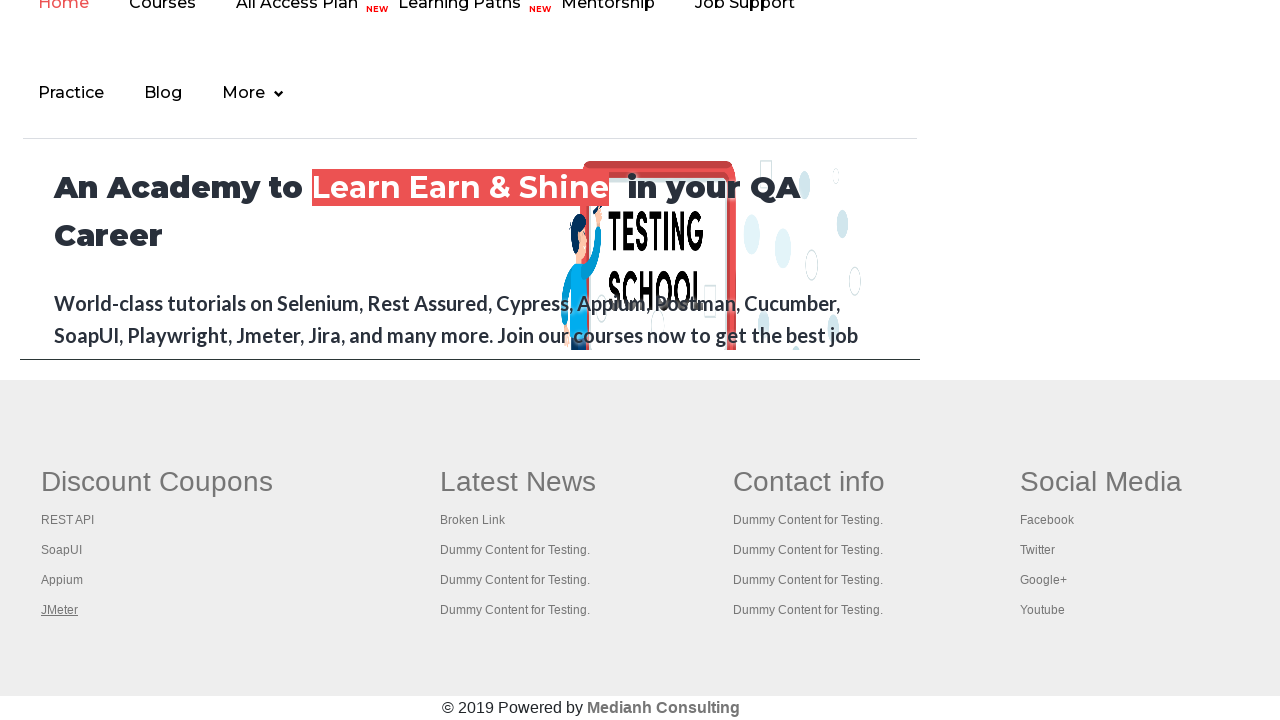

Brought current page to front
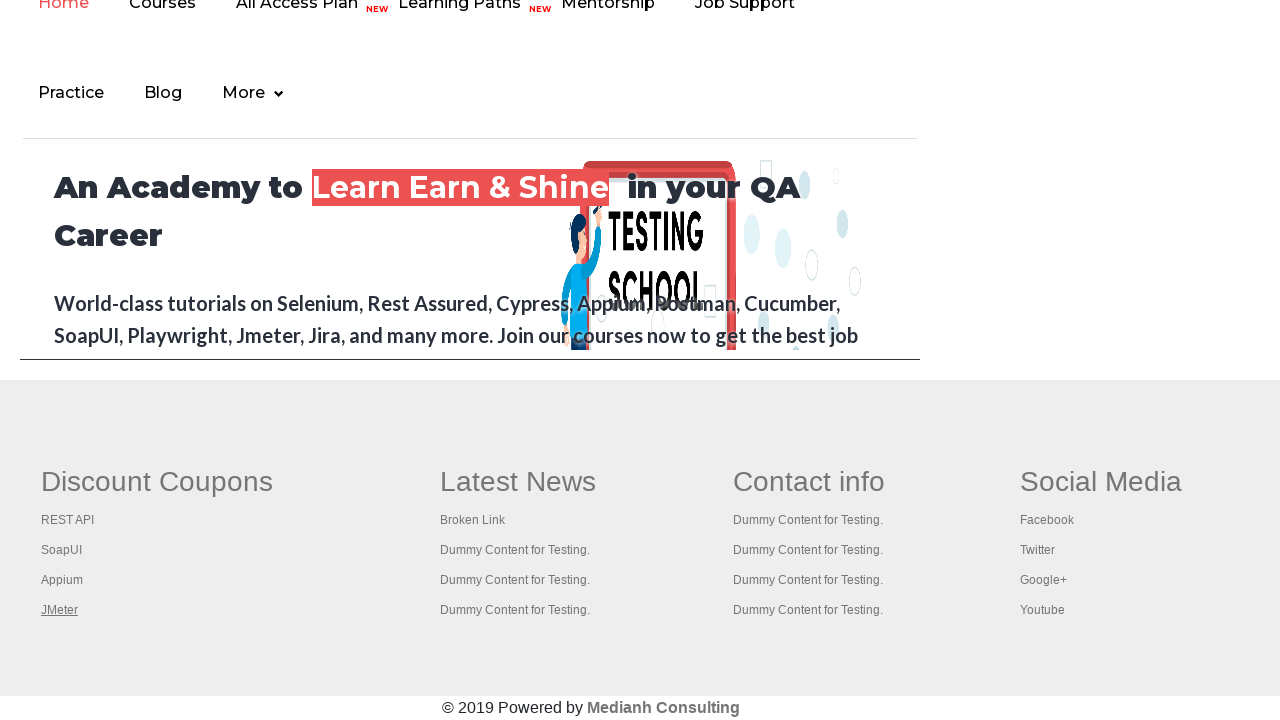

Verified page loaded to domcontentloaded state
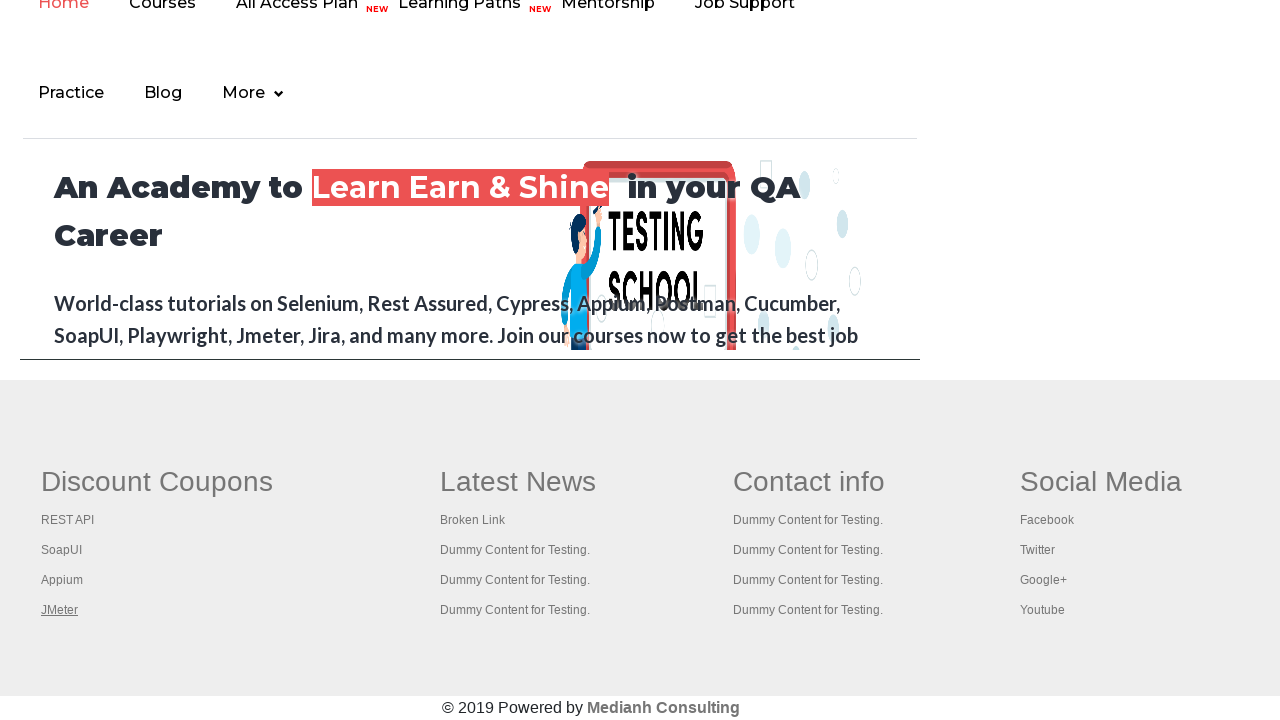

Brought current page to front
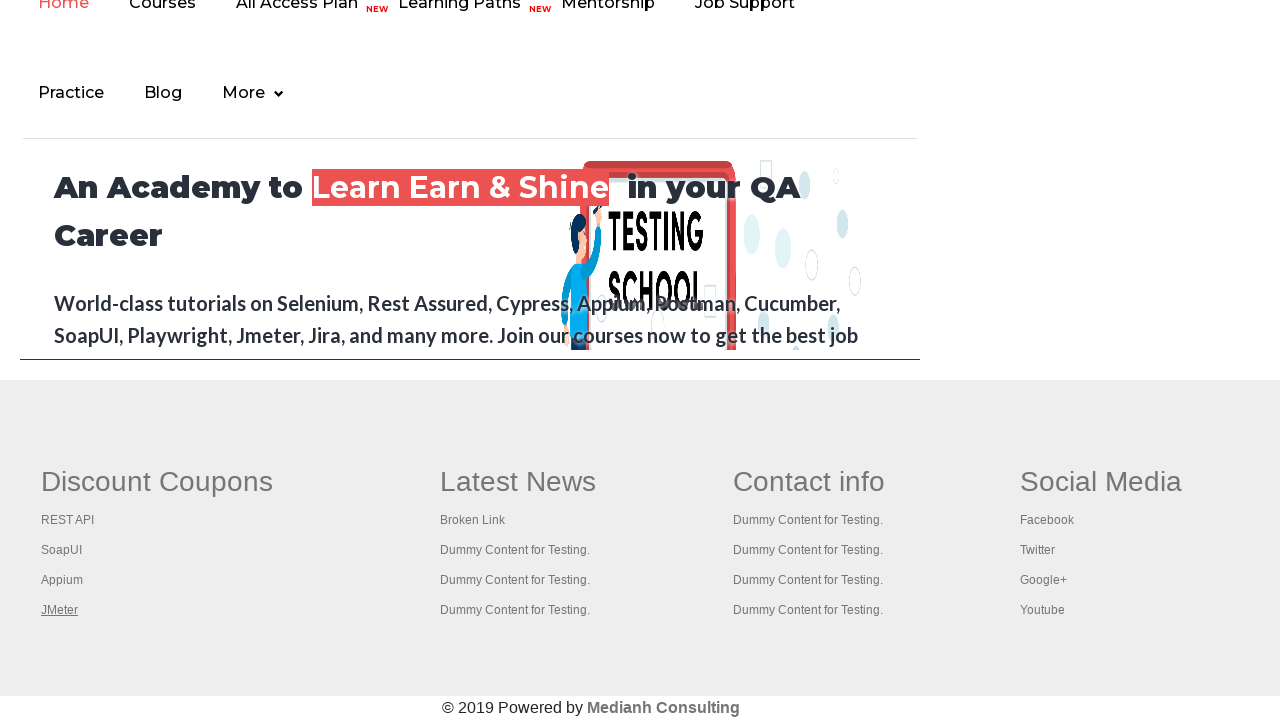

Verified page loaded to domcontentloaded state
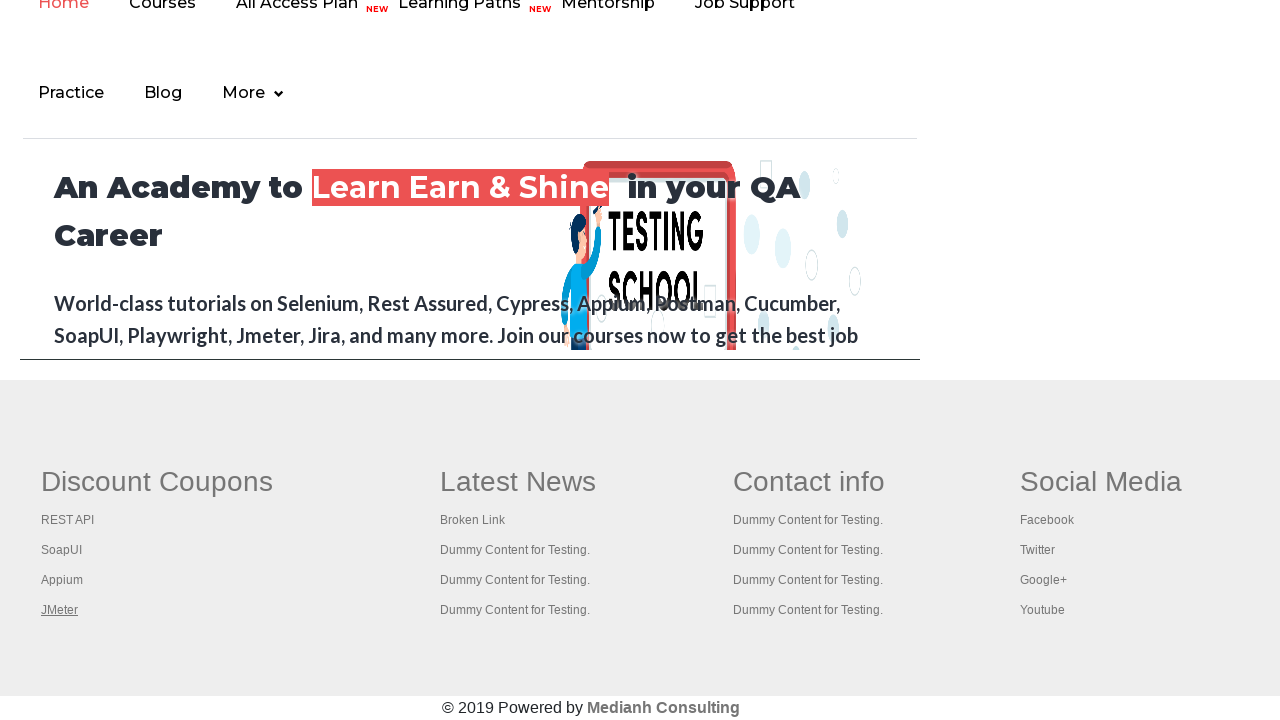

Brought current page to front
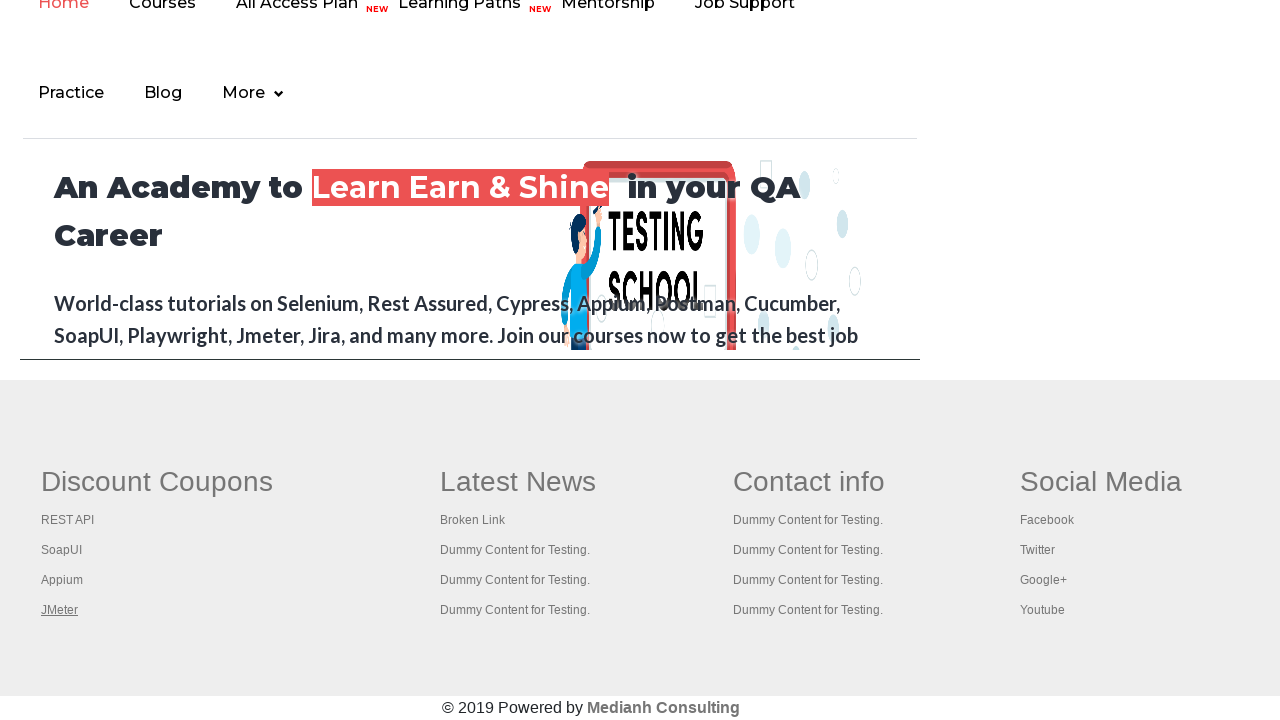

Verified page loaded to domcontentloaded state
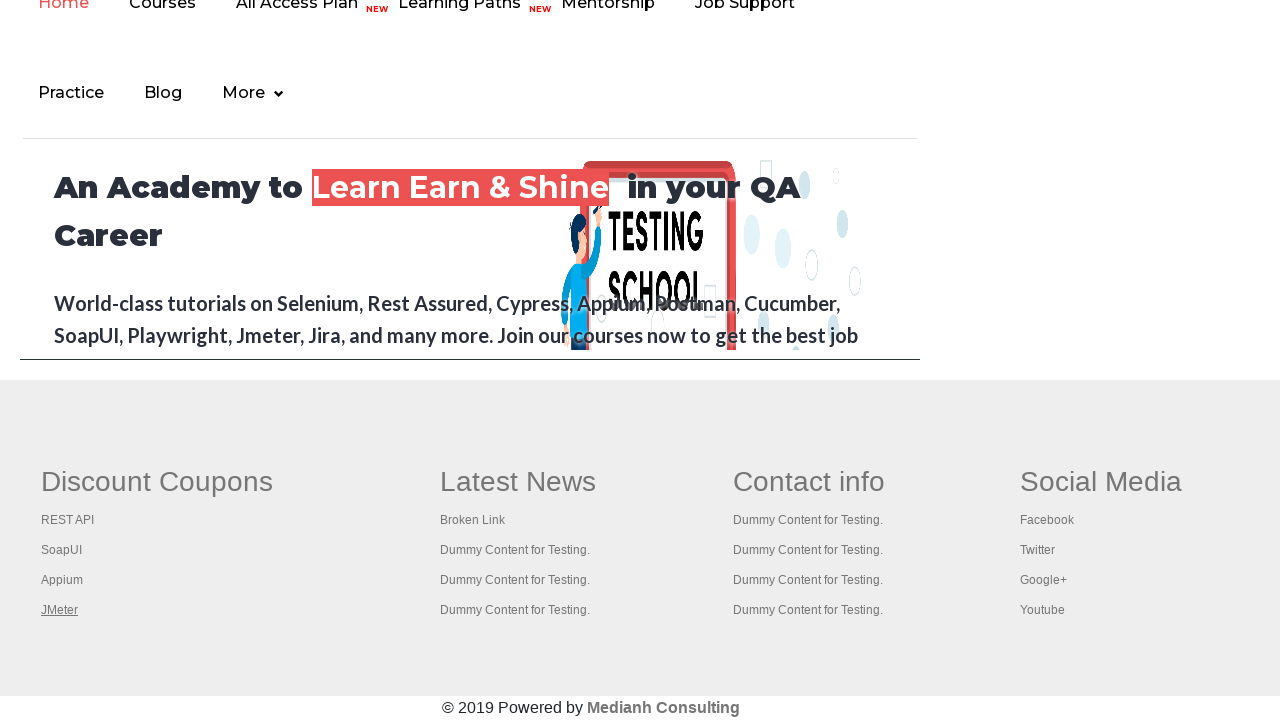

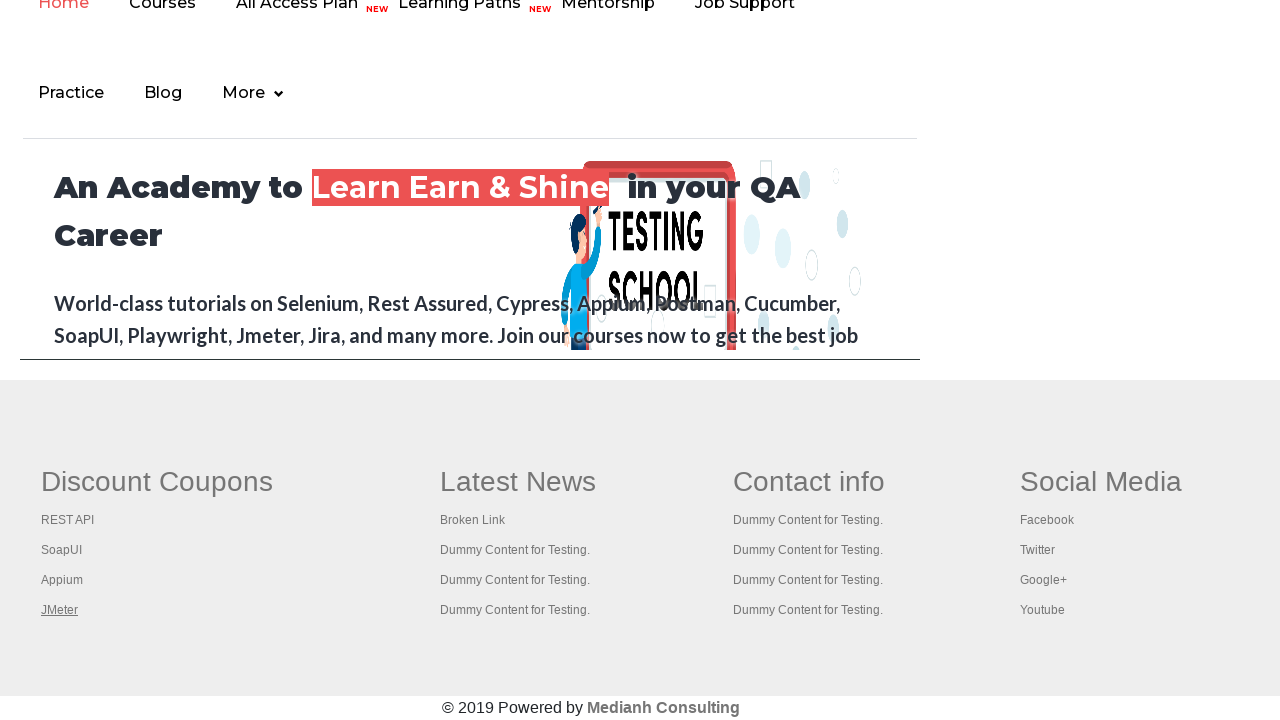